Tests clicking the "I have tried TestCafe" checkbox on the TestCafe example page

Starting URL: https://devexpress.github.io/testcafe/example/

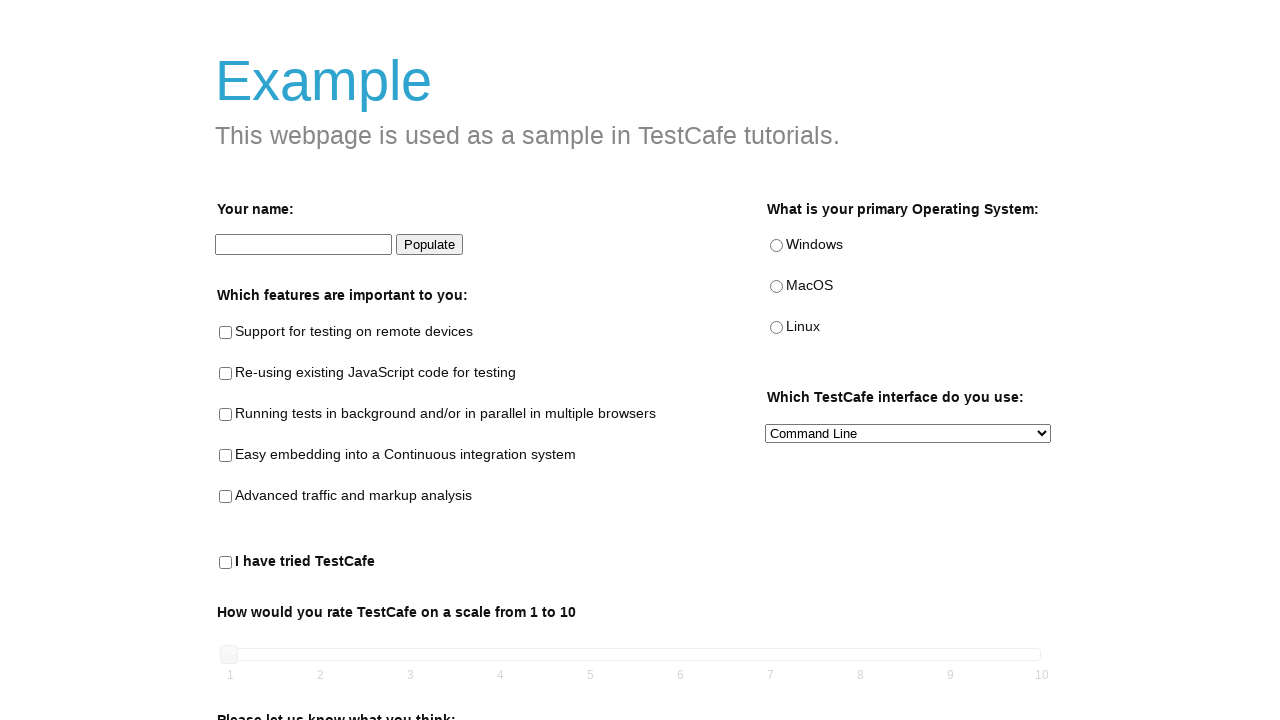

Navigated to TestCafe example page
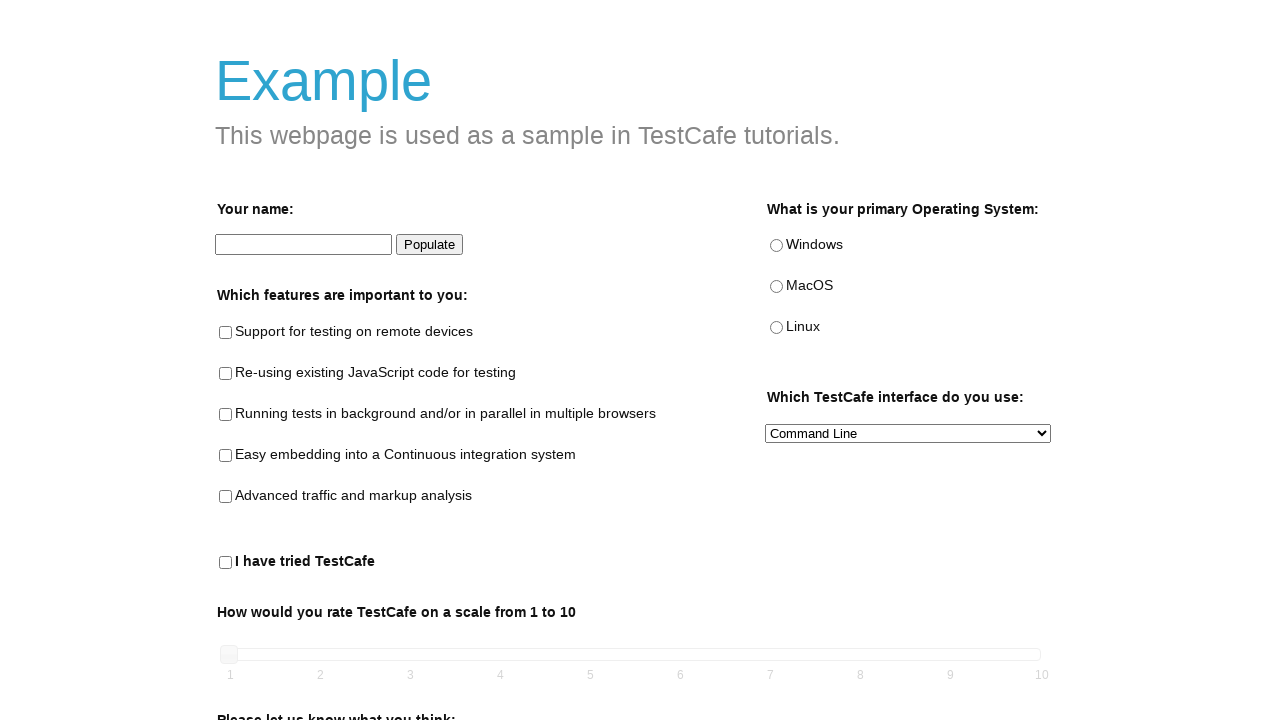

Clicked the 'I have tried TestCafe' checkbox at (226, 563) on #tried-test-cafe
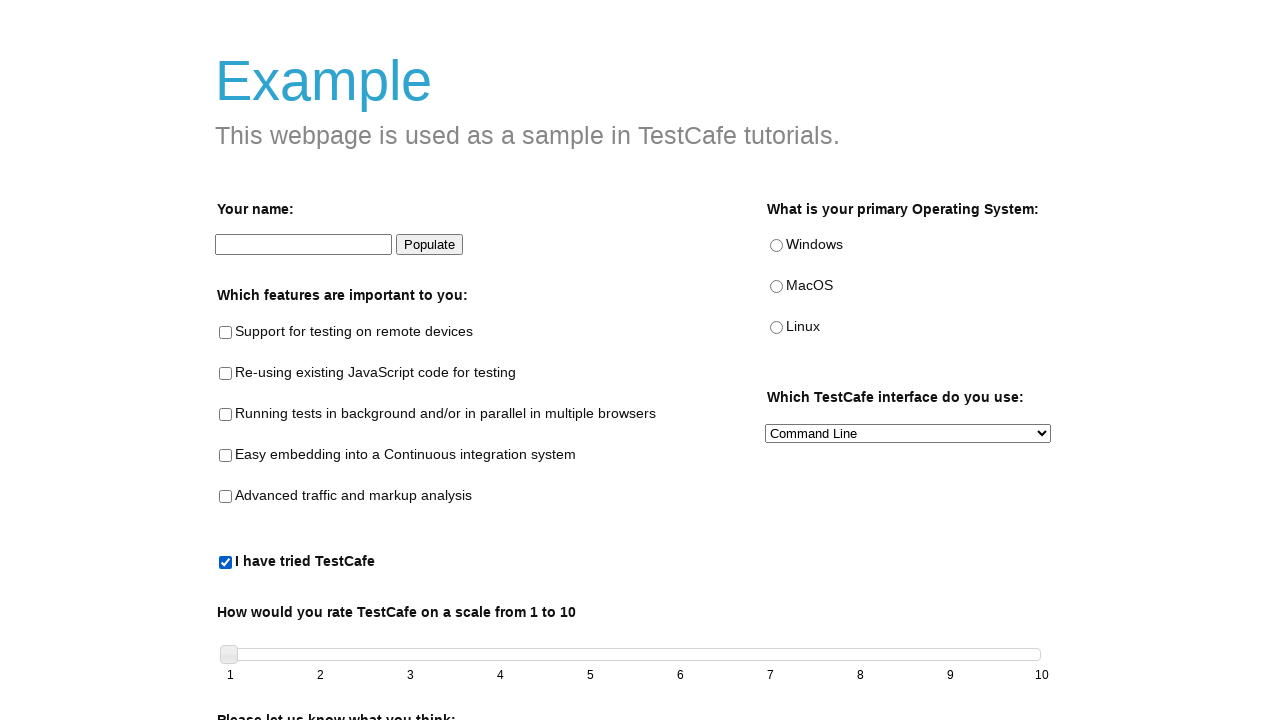

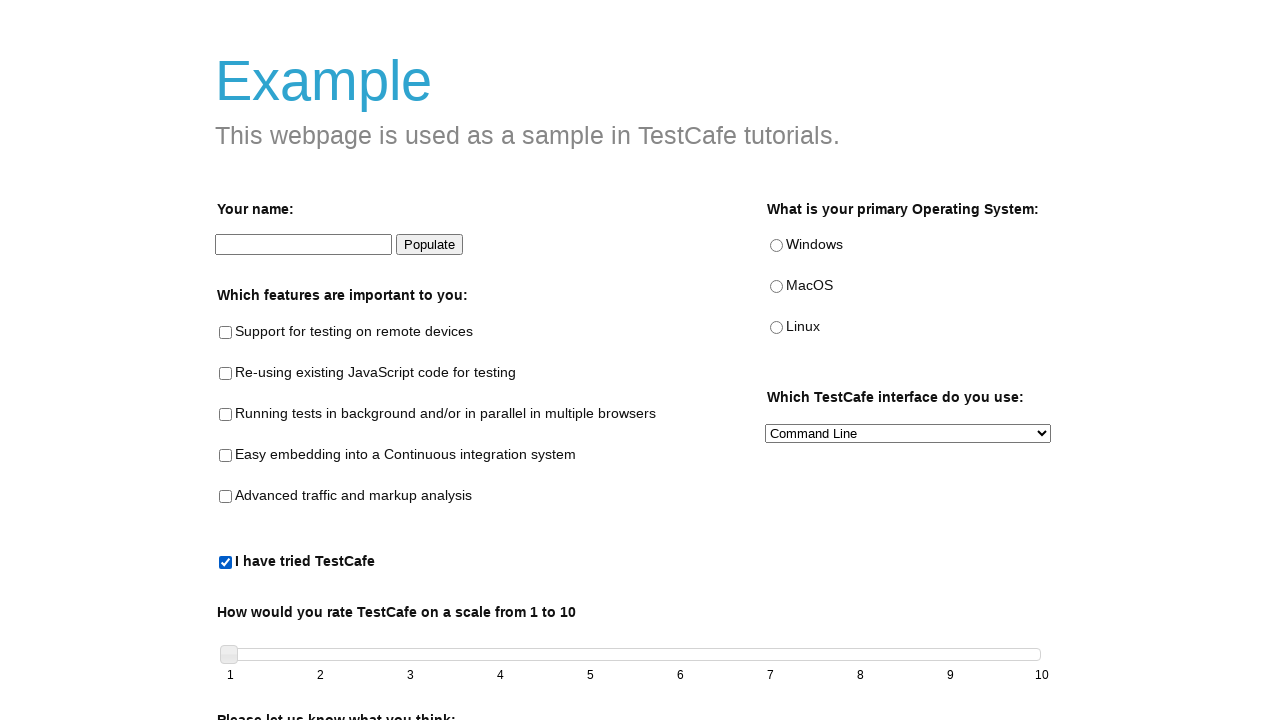